Tests keyboard shortcuts (Ctrl+A, Ctrl+C, Tab, Ctrl+V) to copy text from one input field to another on a text comparison tool

Starting URL: https://text-compare.com/

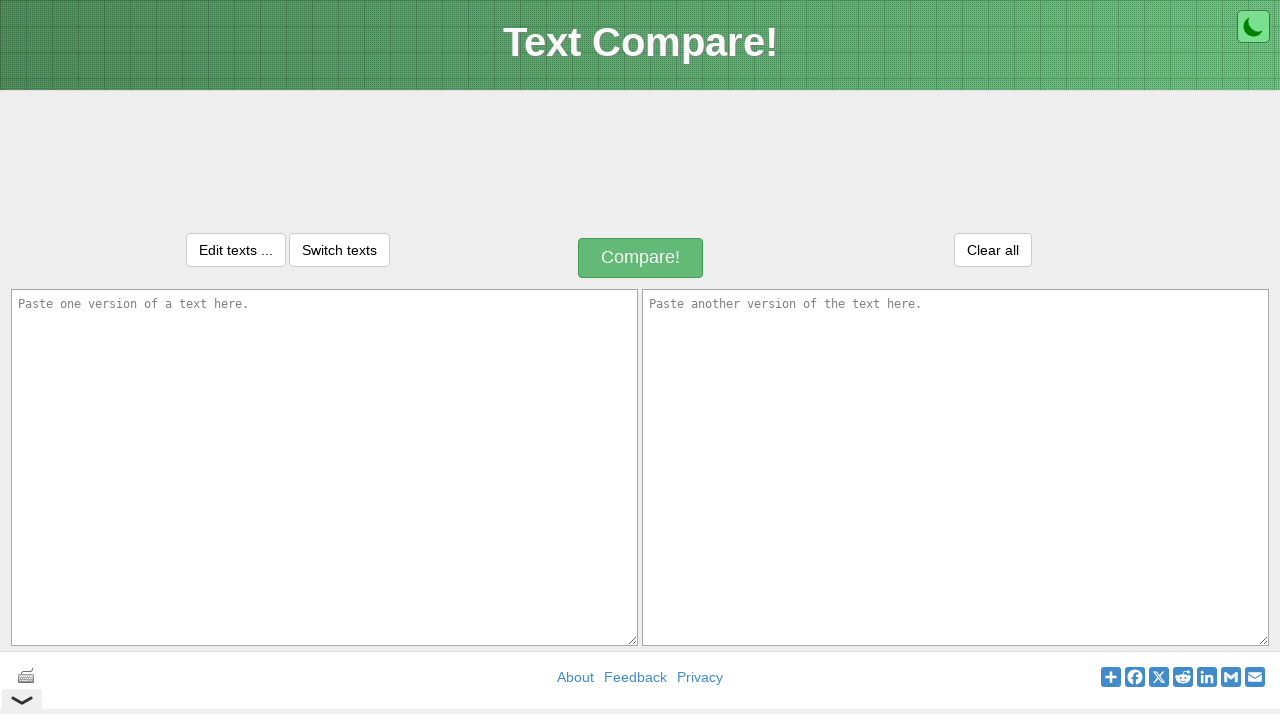

Filled first input field with 'Test selenium with python :)' on #inputText1
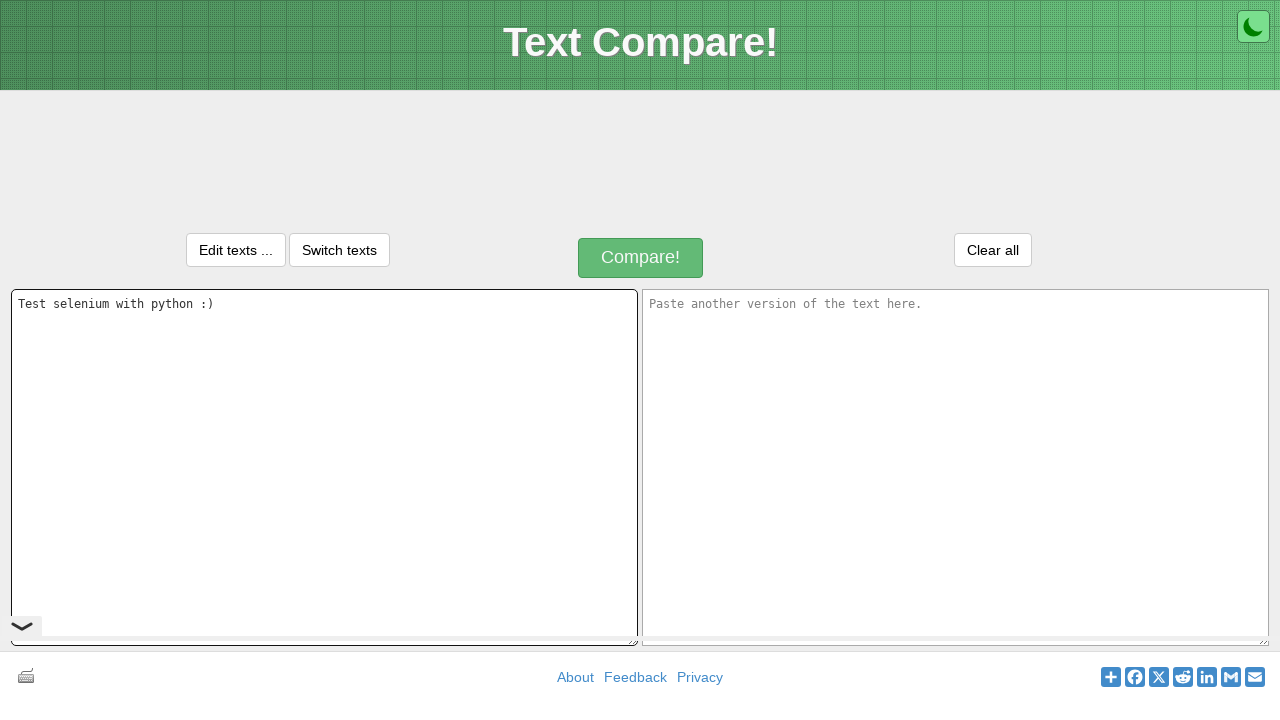

Pressed Ctrl+A to select all text in first input field
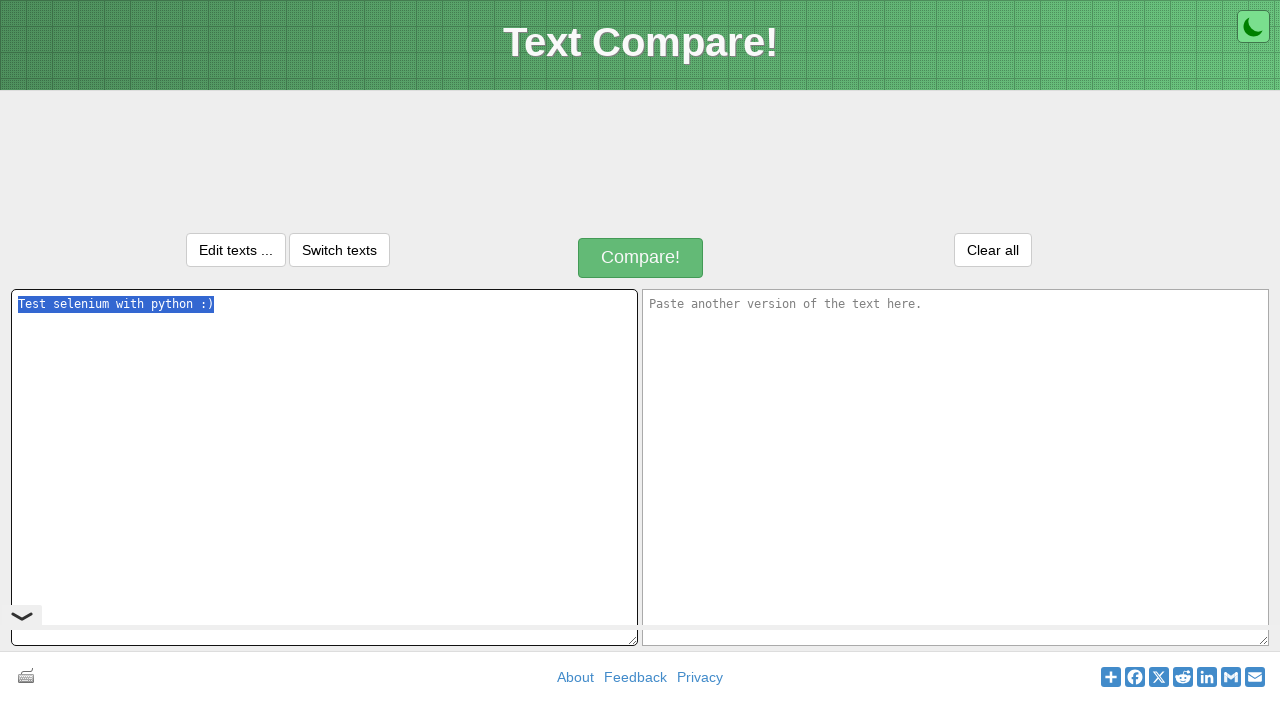

Pressed Ctrl+C to copy selected text
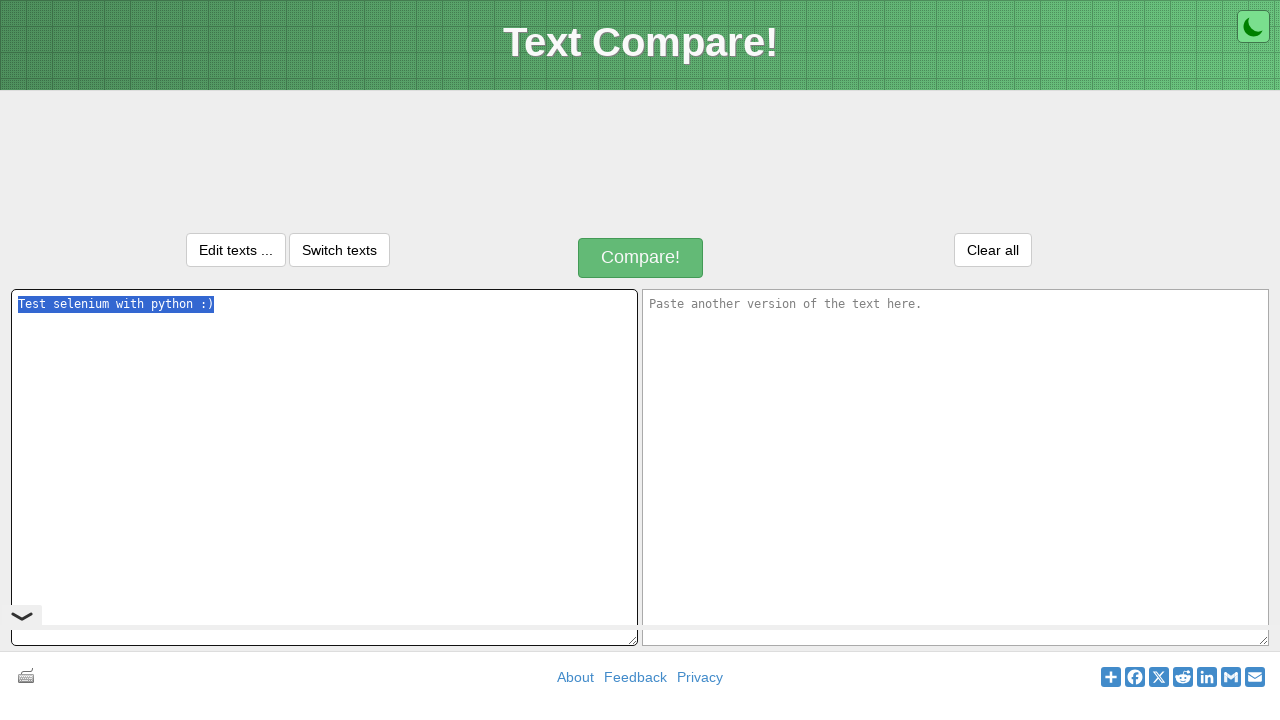

Pressed Tab to move to second input field
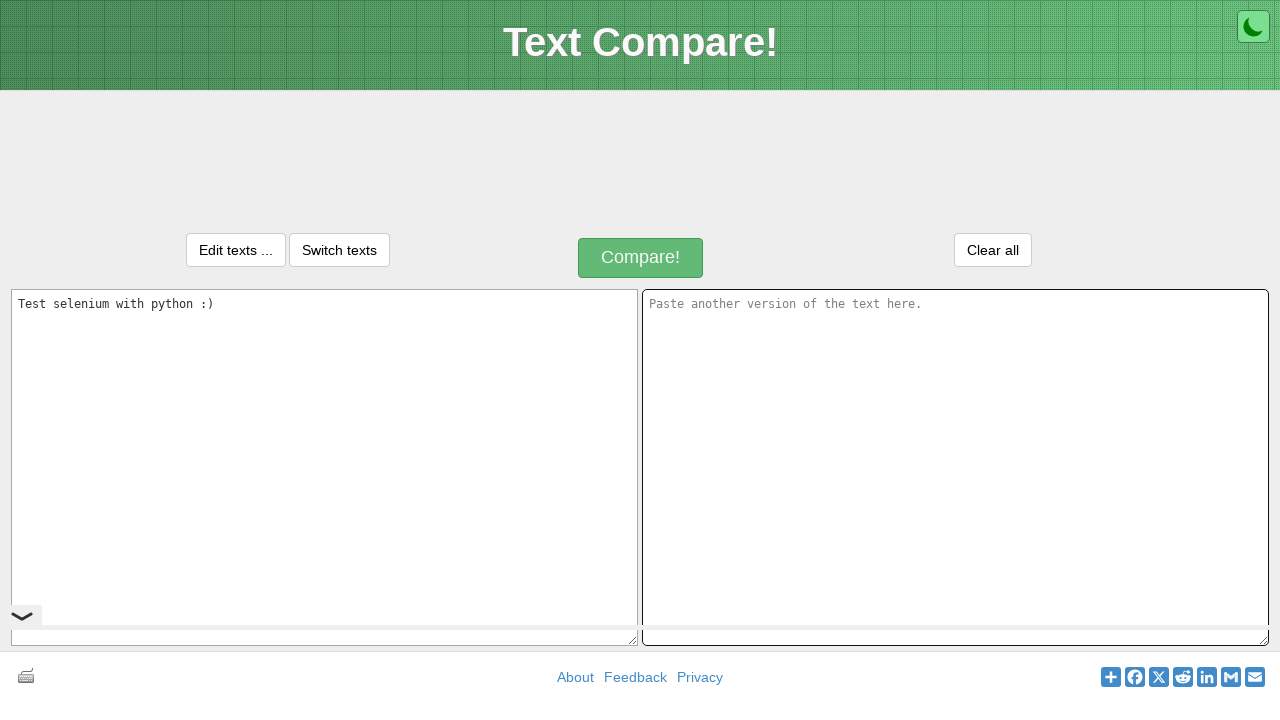

Filled second input field with 'Test selenium with python :)' on #inputText2
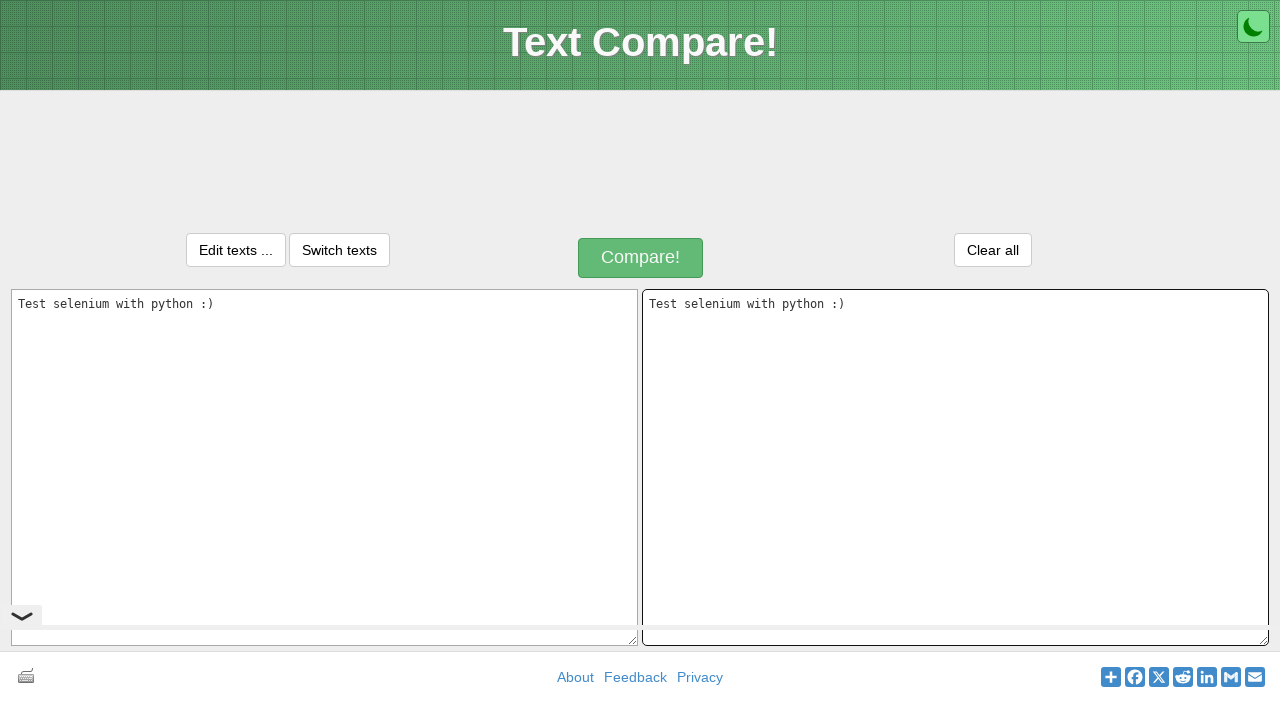

Pressed Ctrl+V to paste copied text into second input field
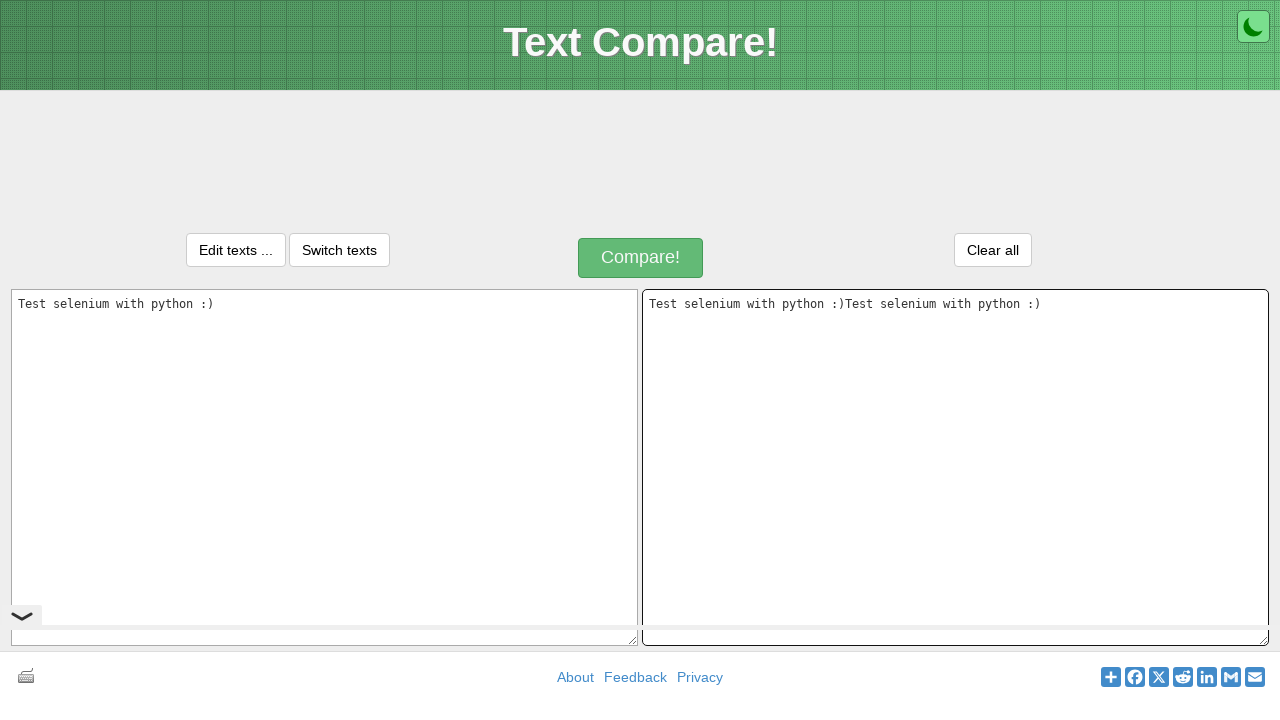

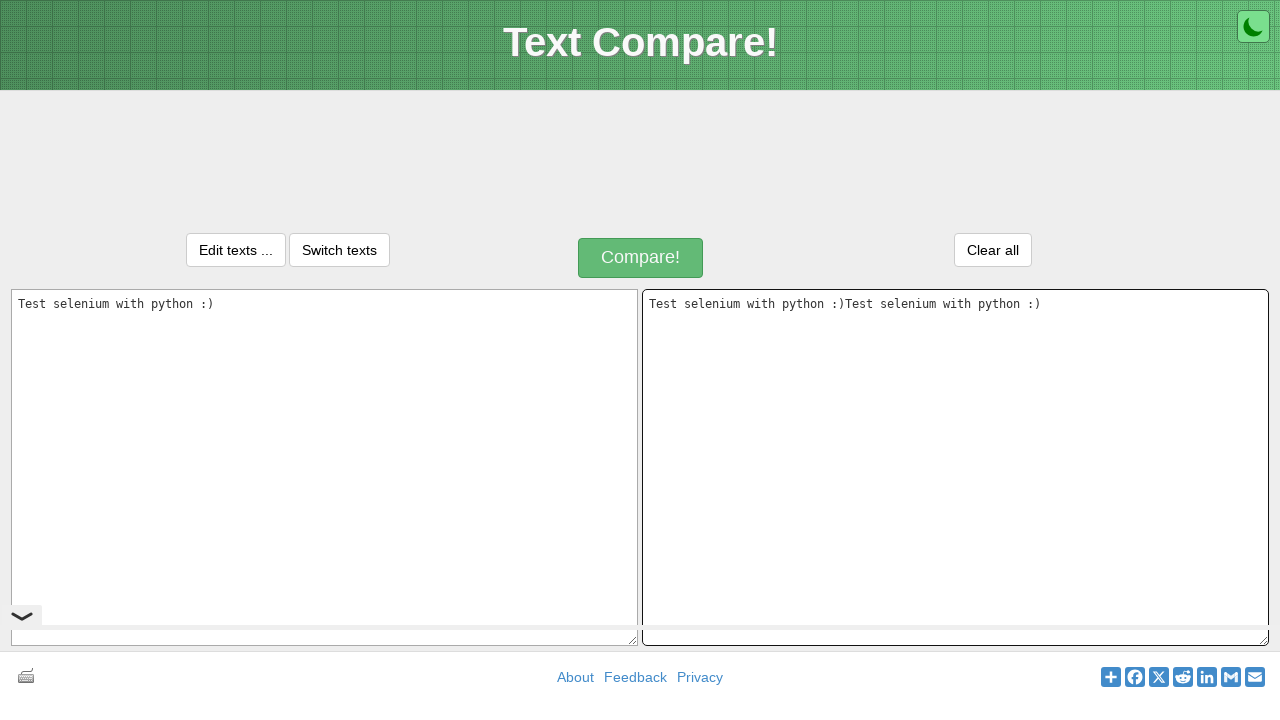